Navigates to the Communities section, searches for a community by name, applies a location filter for Hungary/Szeged, and verifies the filtered results.

Starting URL: https://wearecommunity.io/

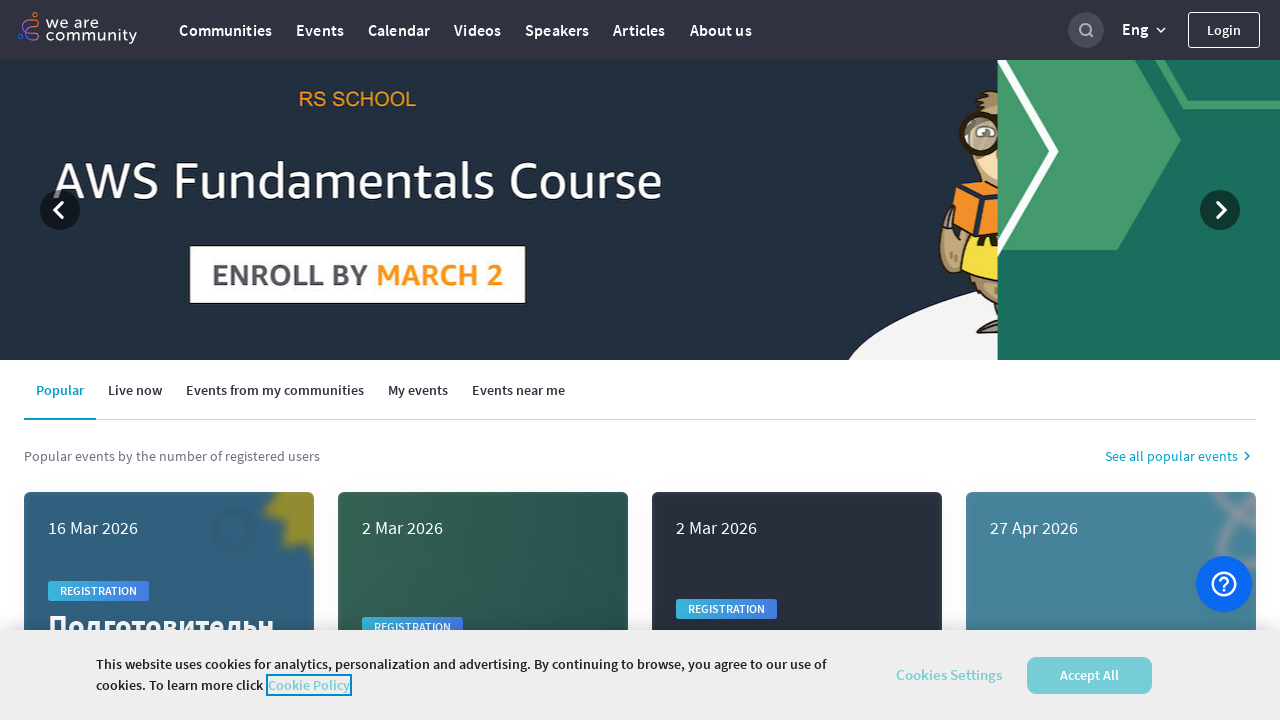

Clicked on the Communities section at (226, 30) on .communities-icon > a:nth-child(1)
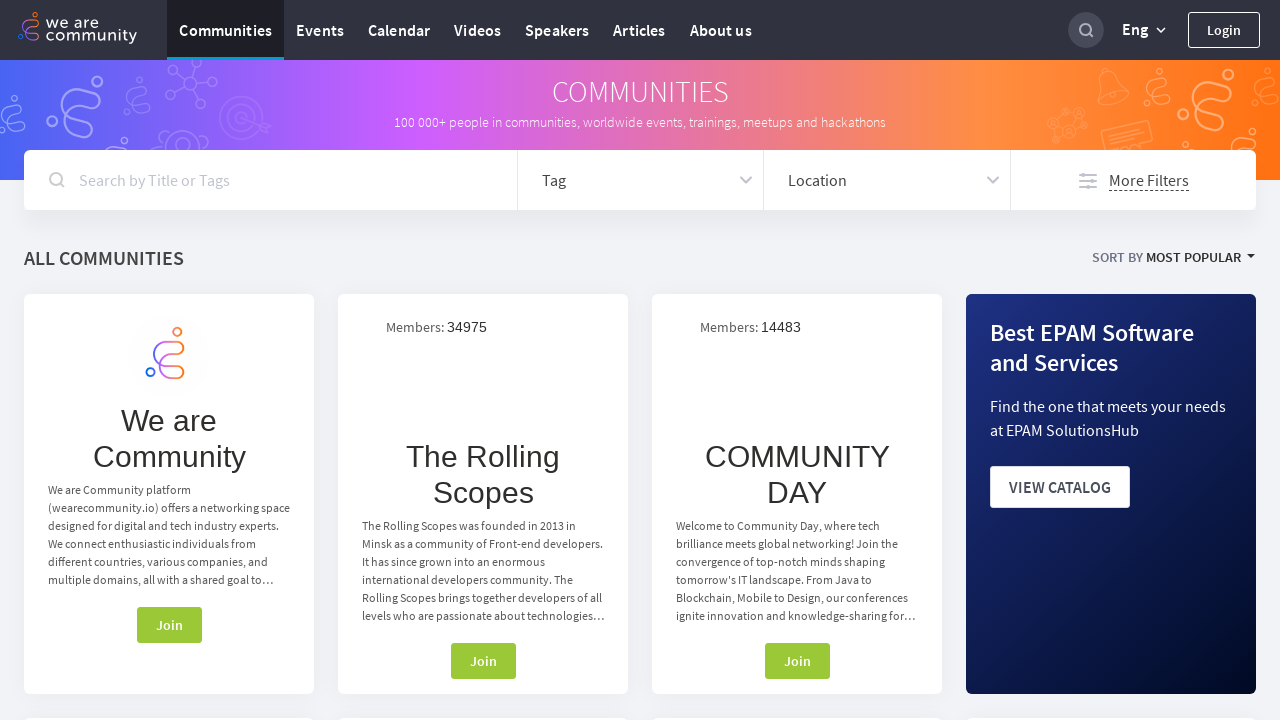

Clicked on the search bar at (292, 180) on .evnt-search-filter > input:nth-child(1)
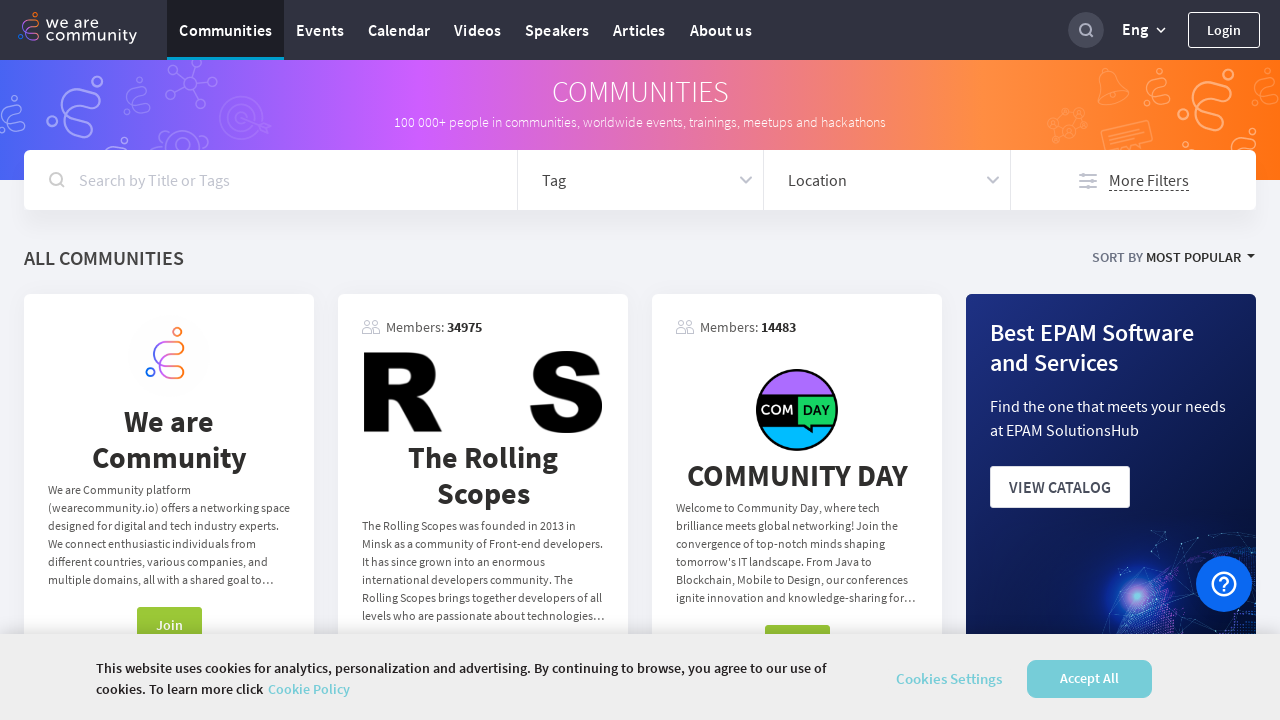

Entered search term 'EPAM' in the search bar on .evnt-search-filter > input:nth-child(1)
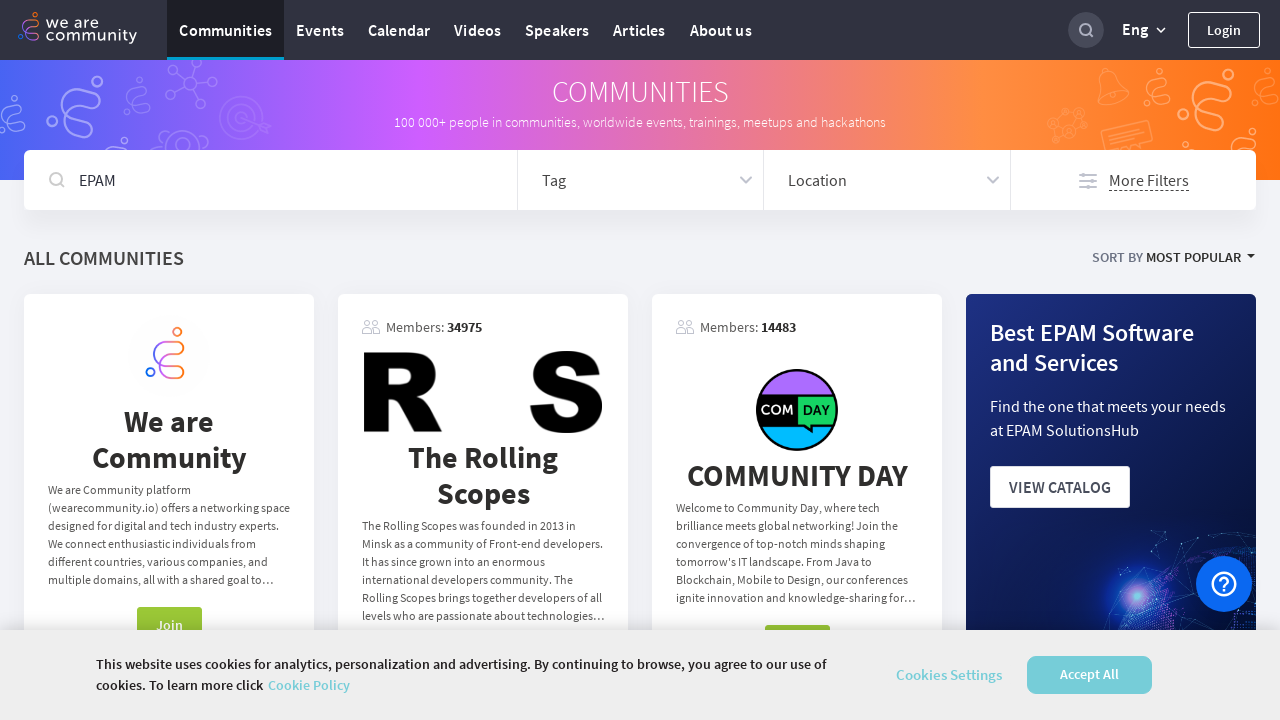

Search results for 'EPAM' community appeared
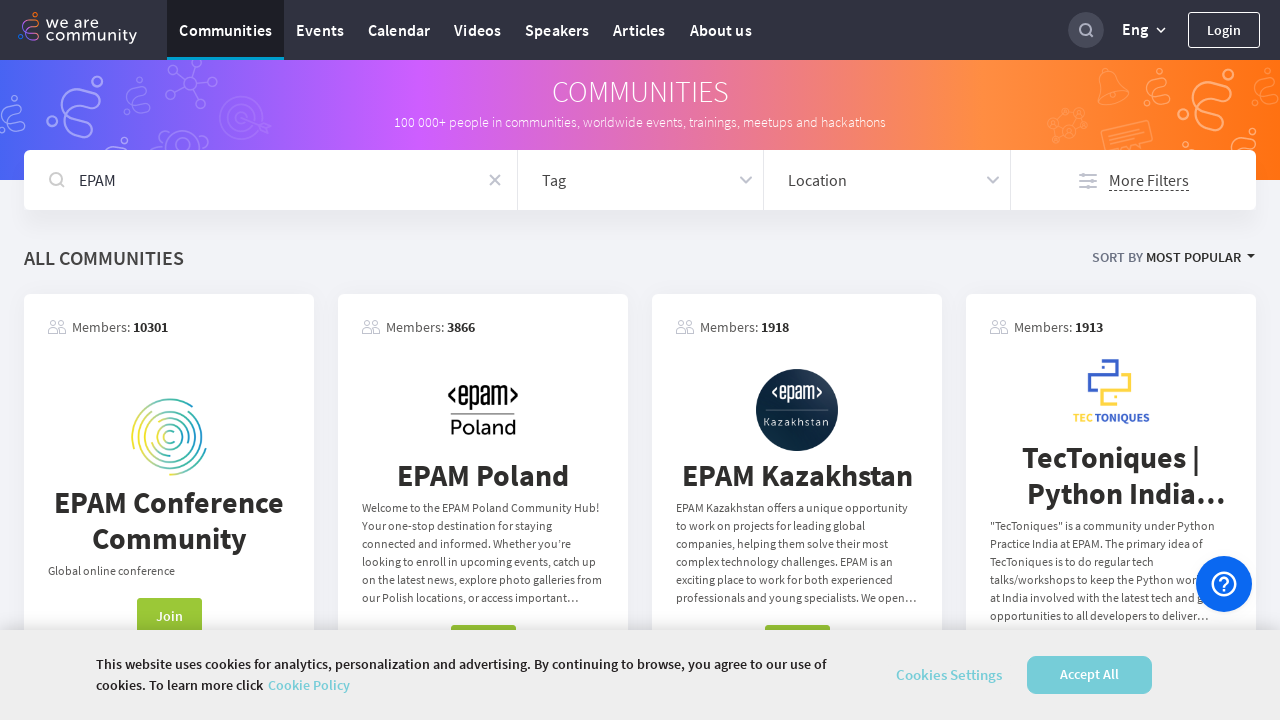

Clicked on location filter dropdown at (887, 180) on #filter_location
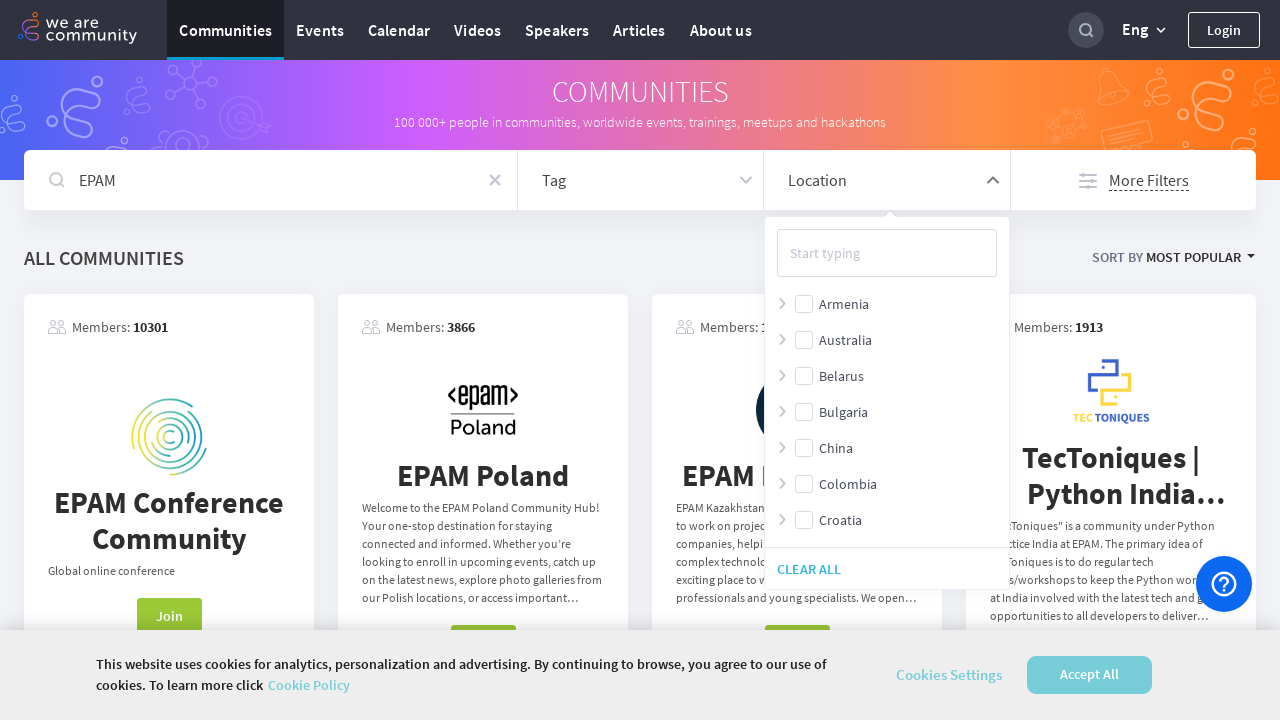

Selected Hungary from the location filter dropdown at (786, 412) on div.show:nth-child(2) > div:nth-child(2) > div:nth-child(1) > div:nth-child(13) 
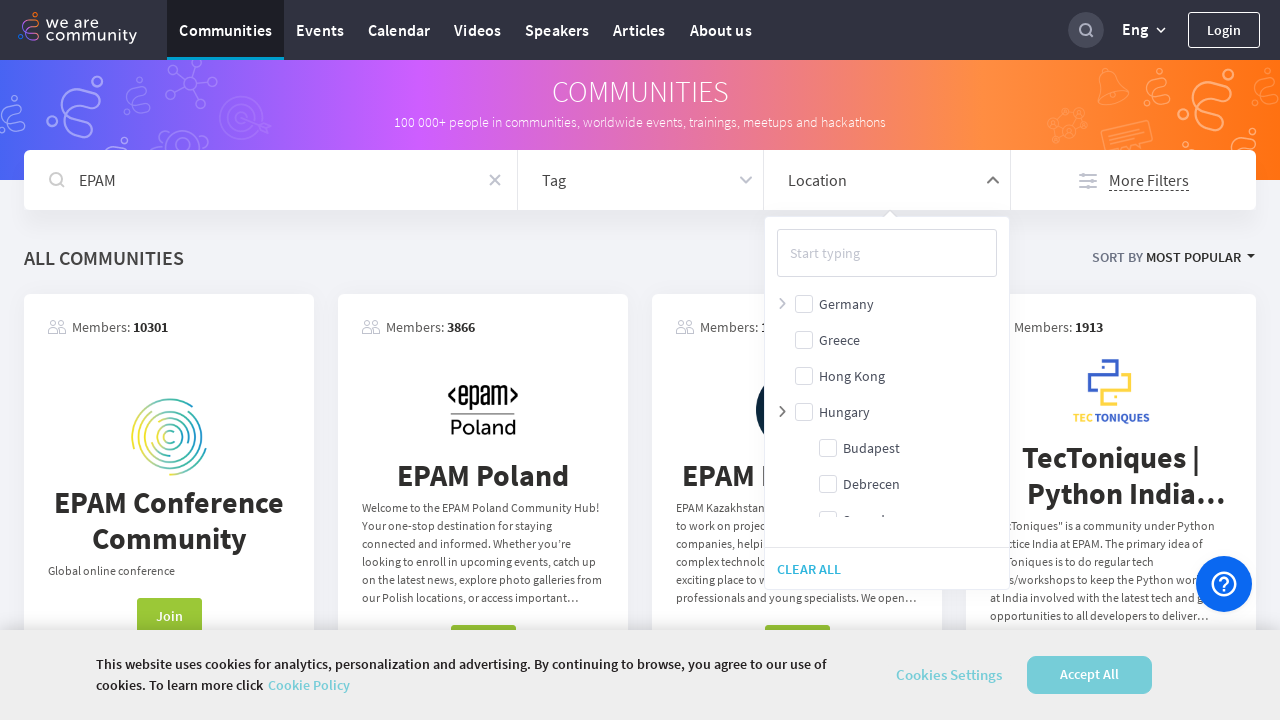

Selected Szeged location filter at (852, 520) on #collapse_filter_location_12 > div:nth-child(3) > label:nth-child(2)
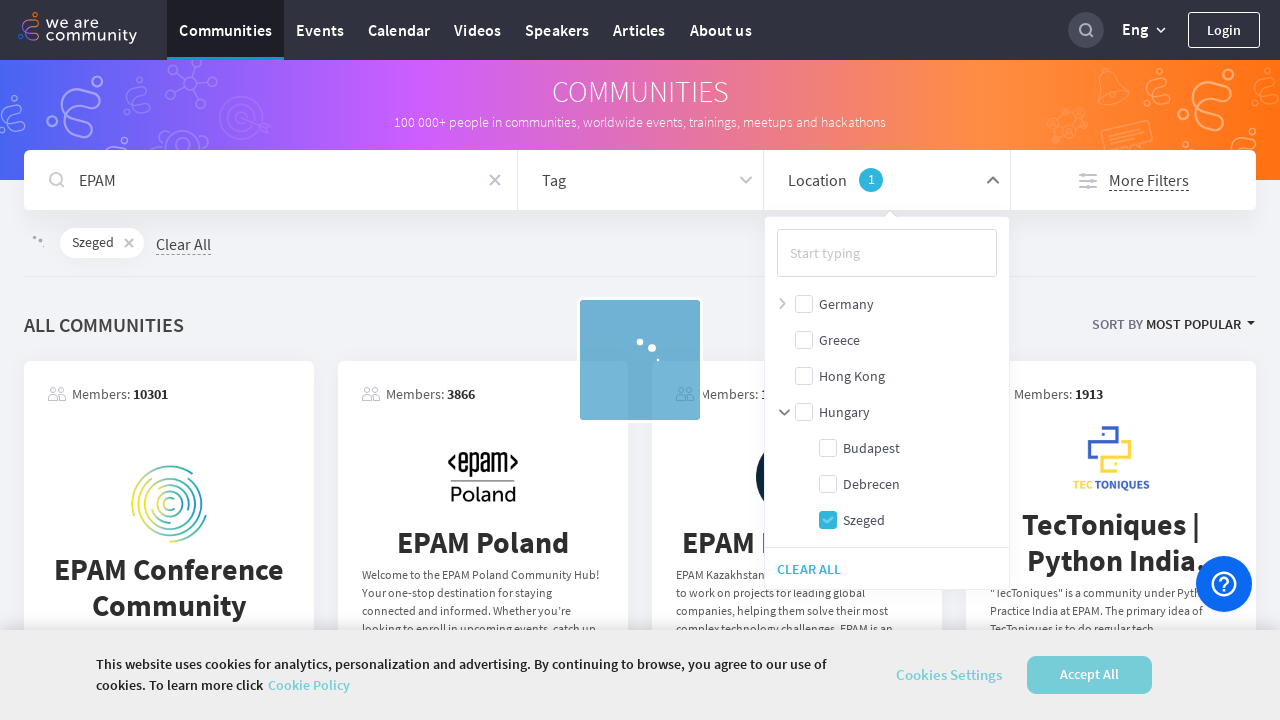

Filtered results for EPAM community in Szeged, Hungary loaded successfully
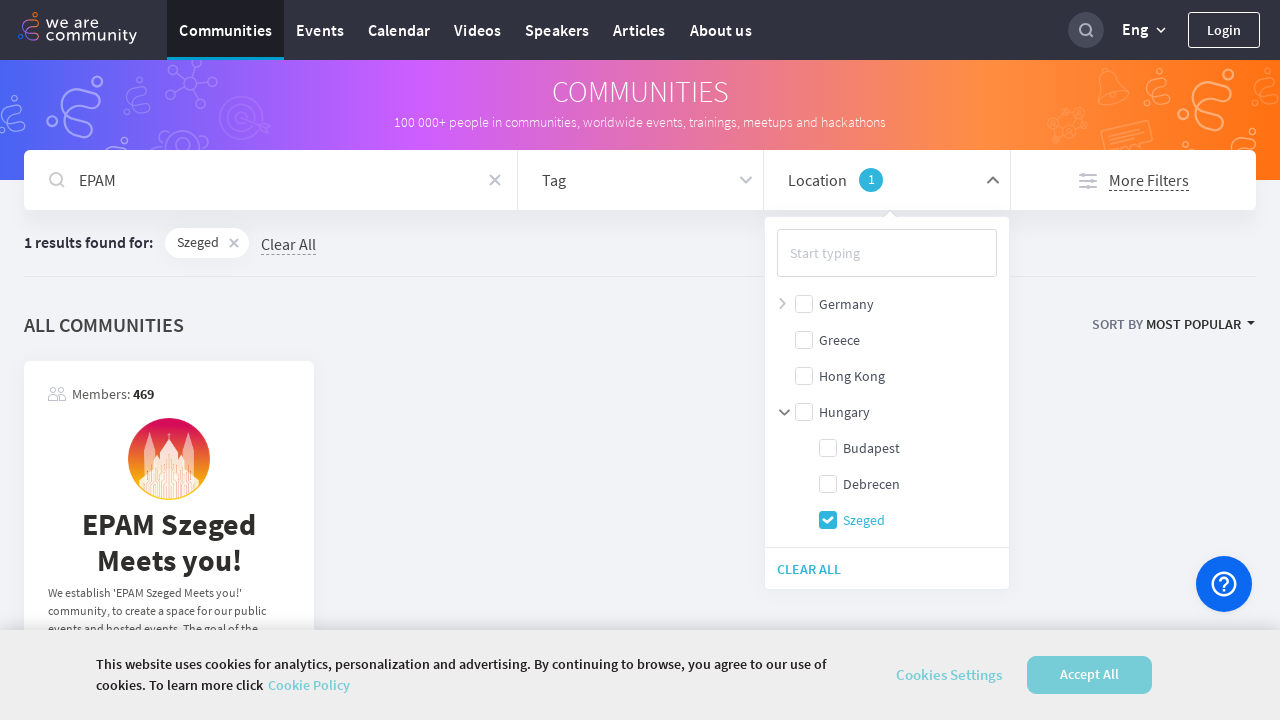

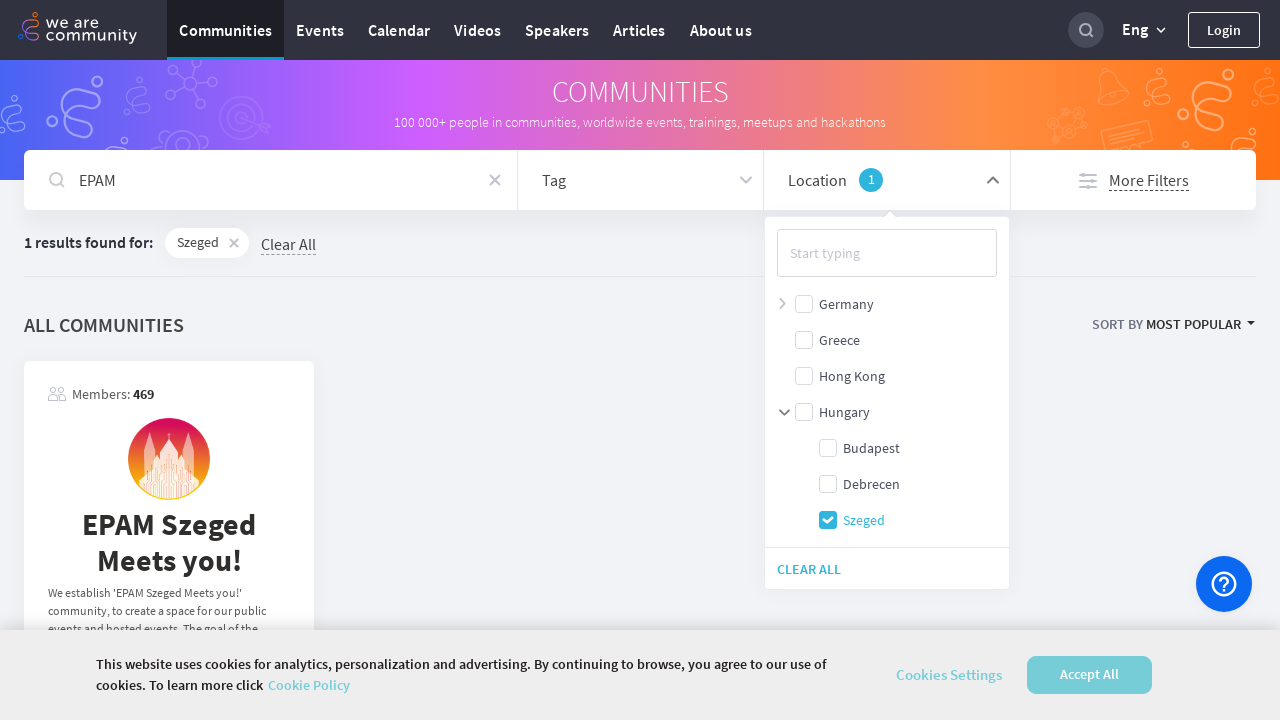